Tests JavaScript alert functionality by clicking a button that triggers an alert, accepting it, and verifying the result message

Starting URL: https://testcenter.techproeducation.com/index.php?page=javascript-alerts

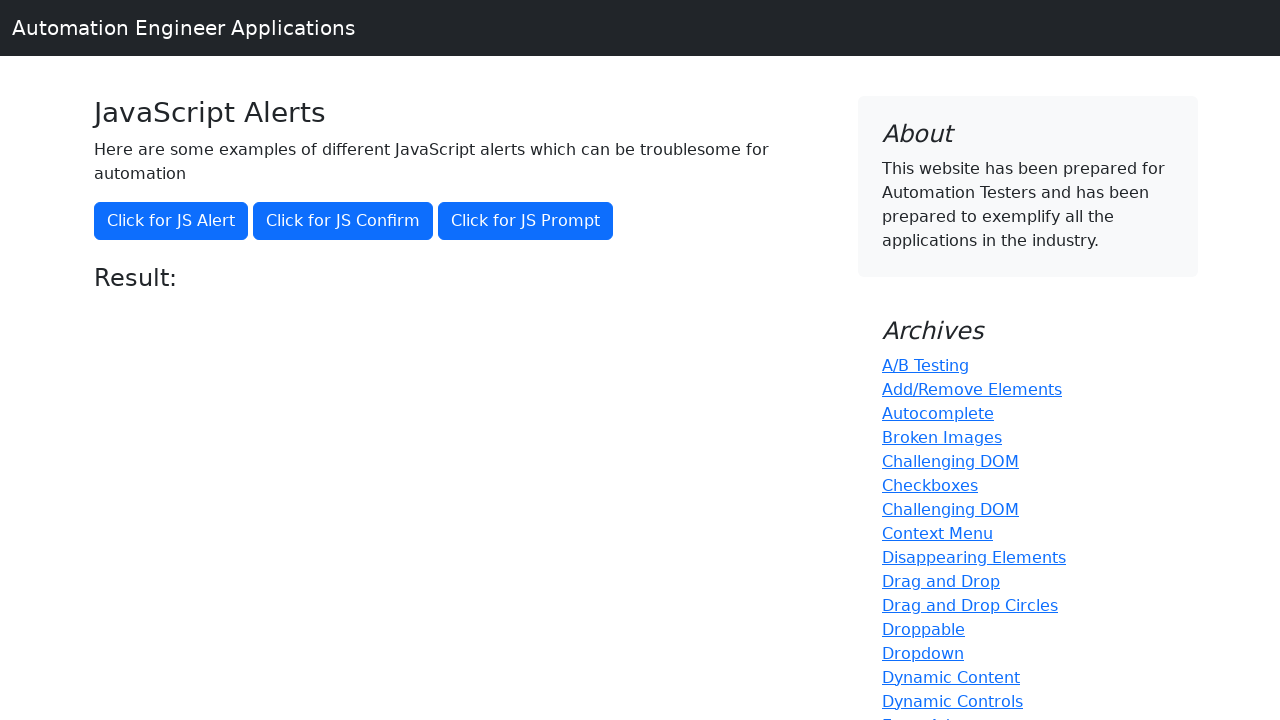

Clicked button to trigger JavaScript alert at (171, 221) on xpath=//*[@onclick='jsAlert()']
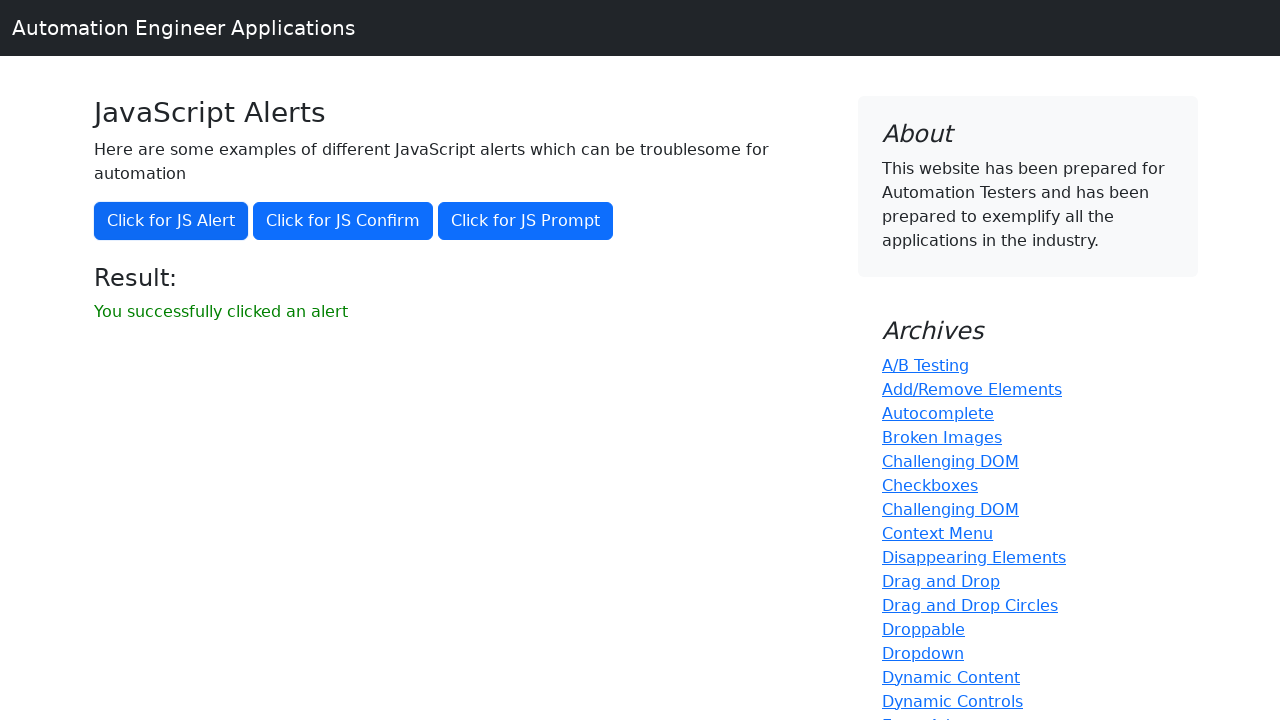

Set up dialog handler to accept alerts
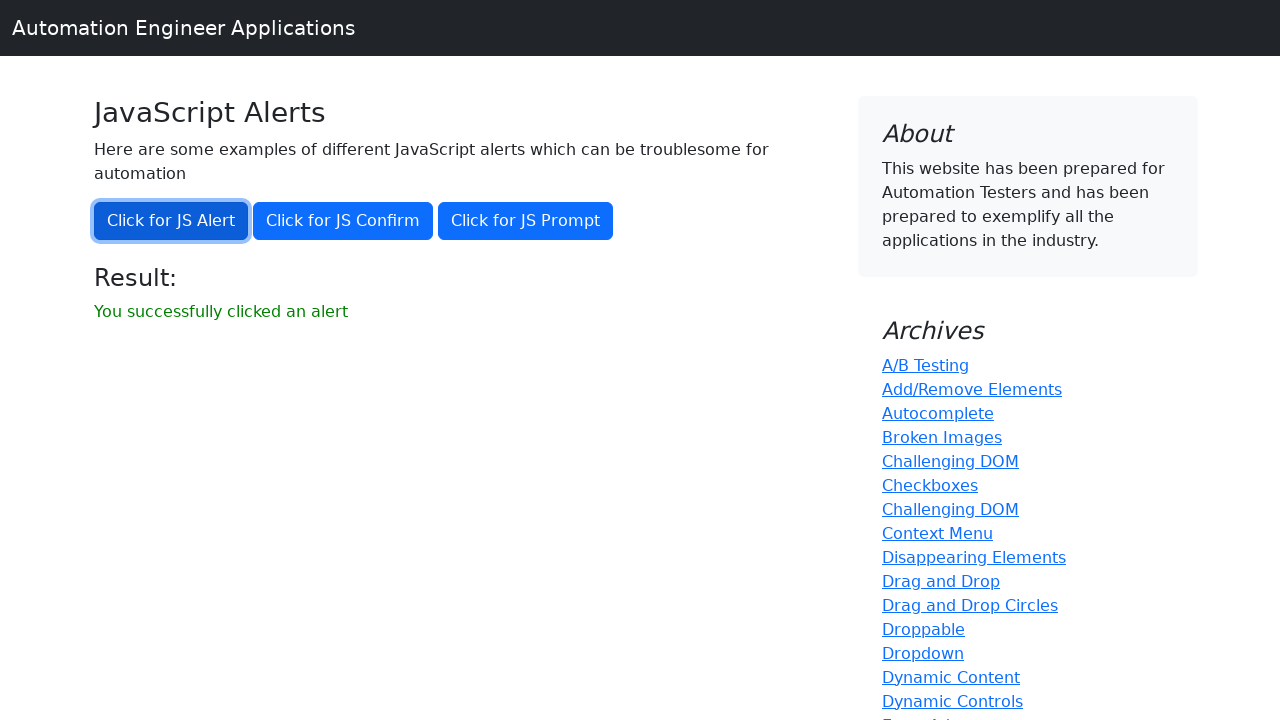

Clicked button to trigger and accept JavaScript alert at (171, 221) on xpath=//*[@onclick='jsAlert()']
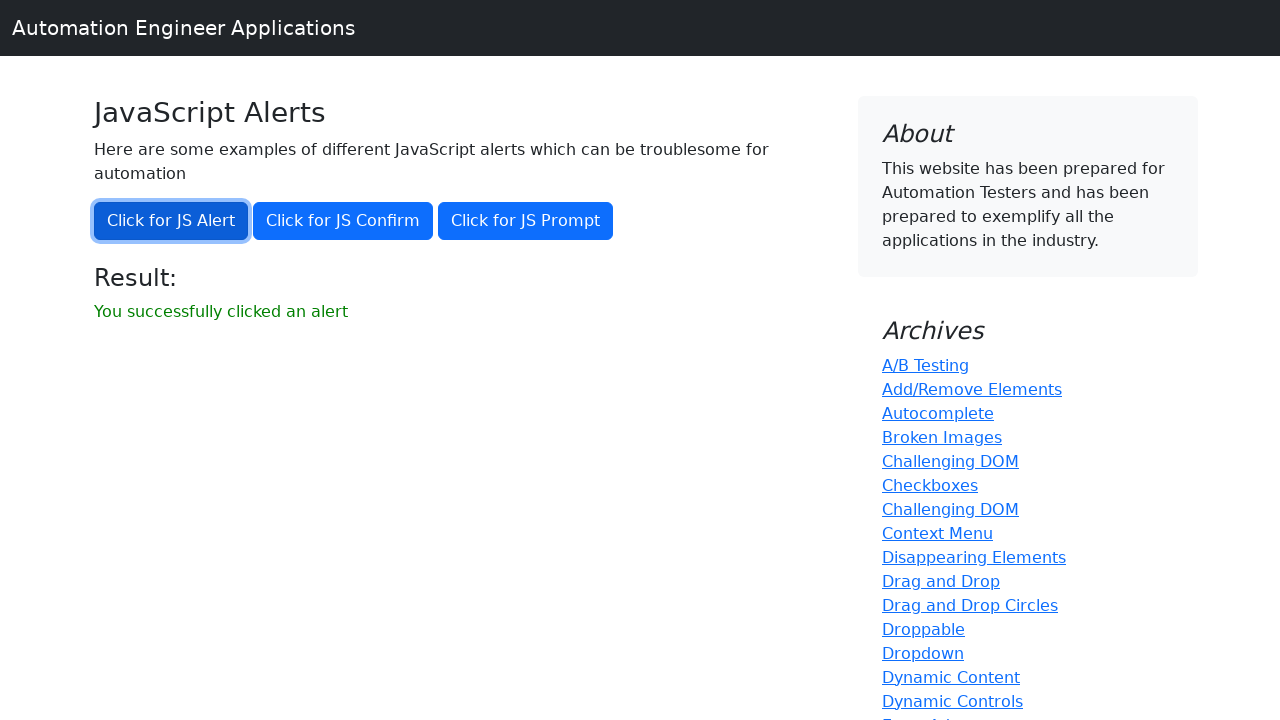

Retrieved result message text
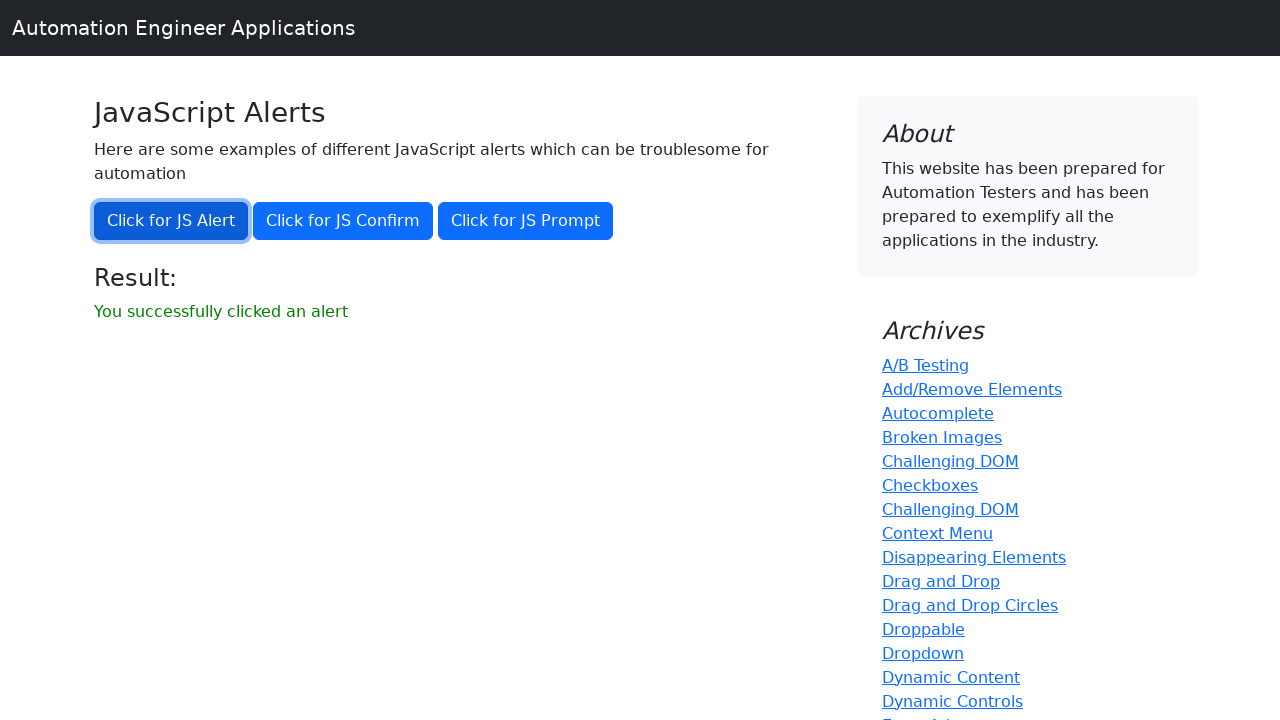

Verified result message matches expected text 'You successfully clicked an alert'
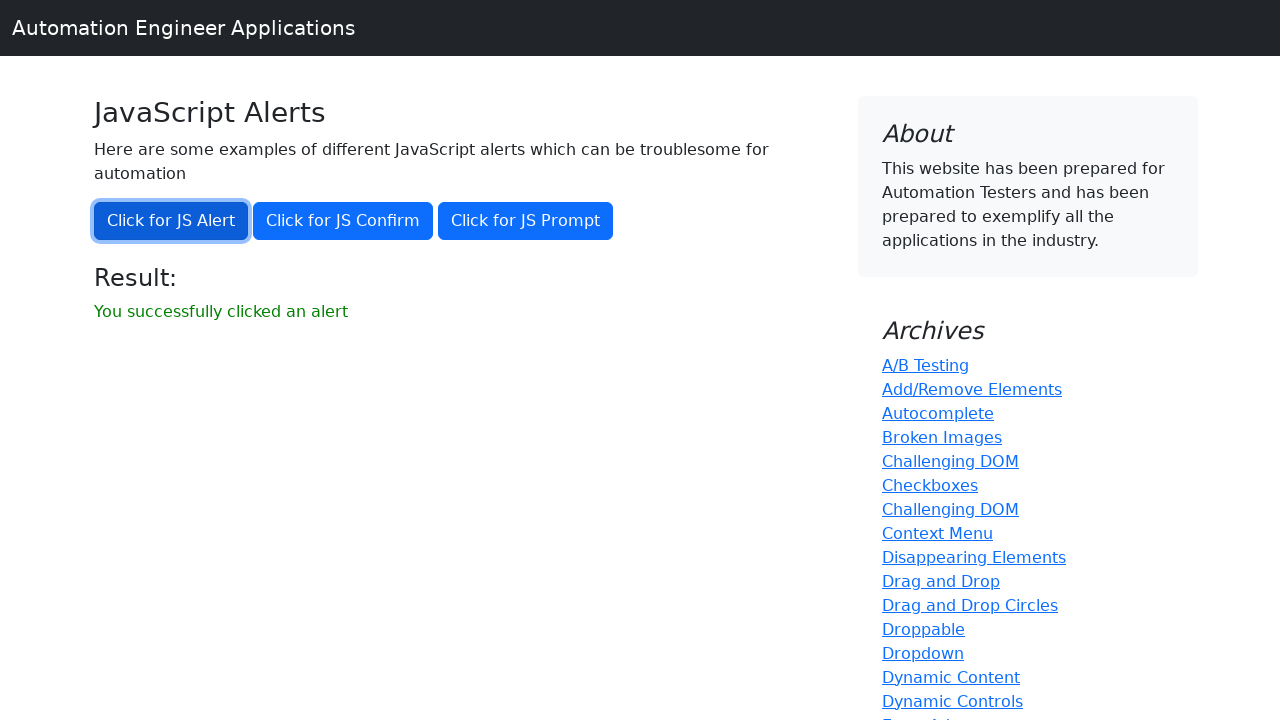

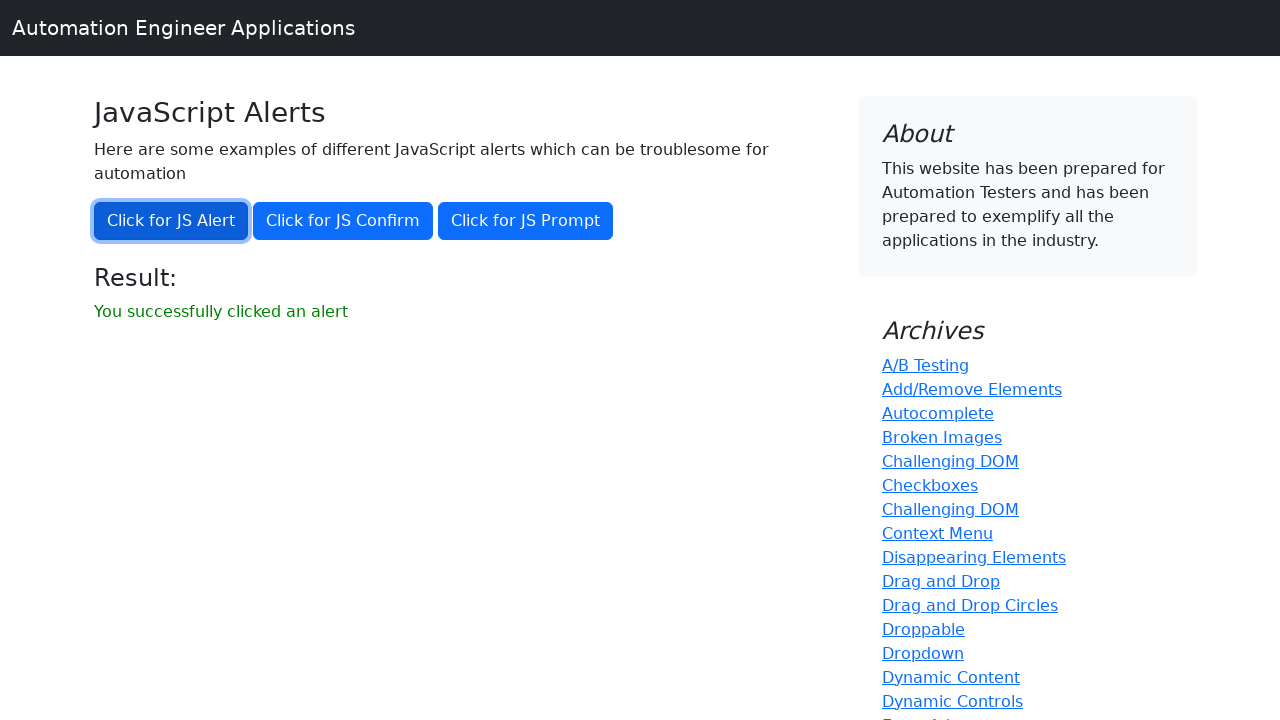